Navigates to Playwright documentation site, clicks on "Get started" link, then clicks on "How to install Playwright" link to navigate through the documentation.

Starting URL: https://playwright.dev/

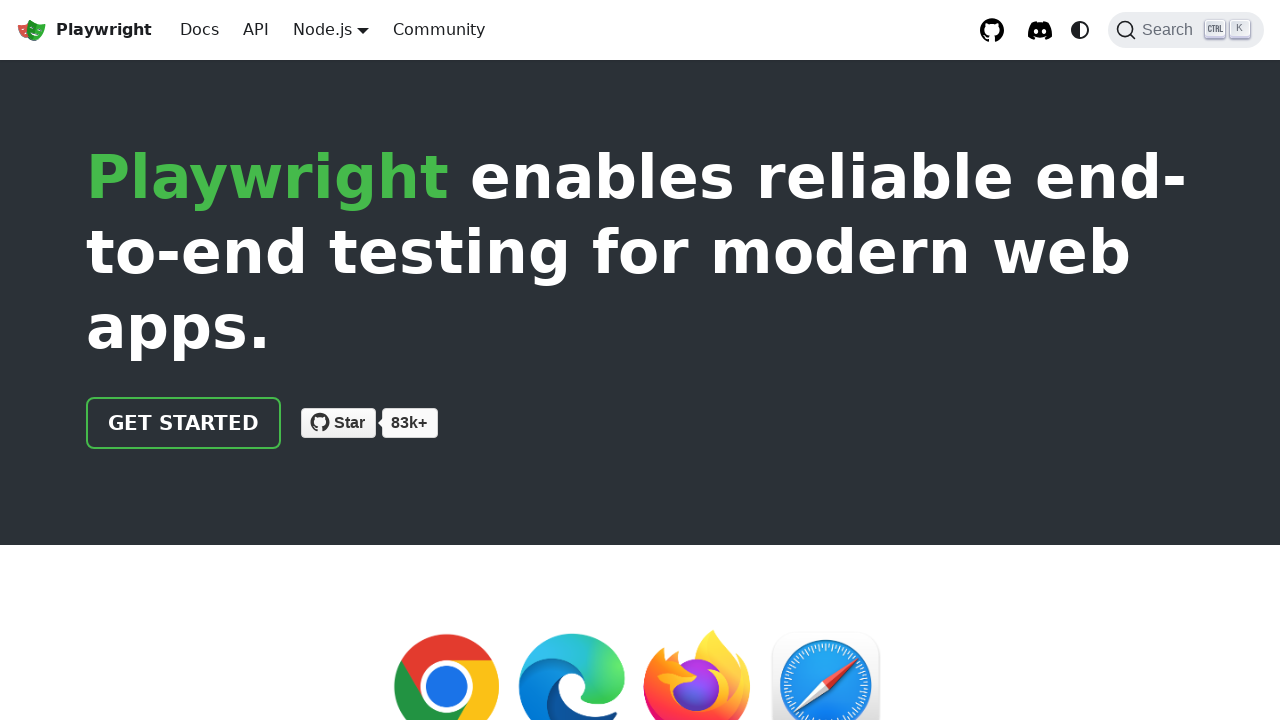

Clicked on 'Get started' link in Playwright documentation at (184, 423) on internal:role=link[name="Get started"i]
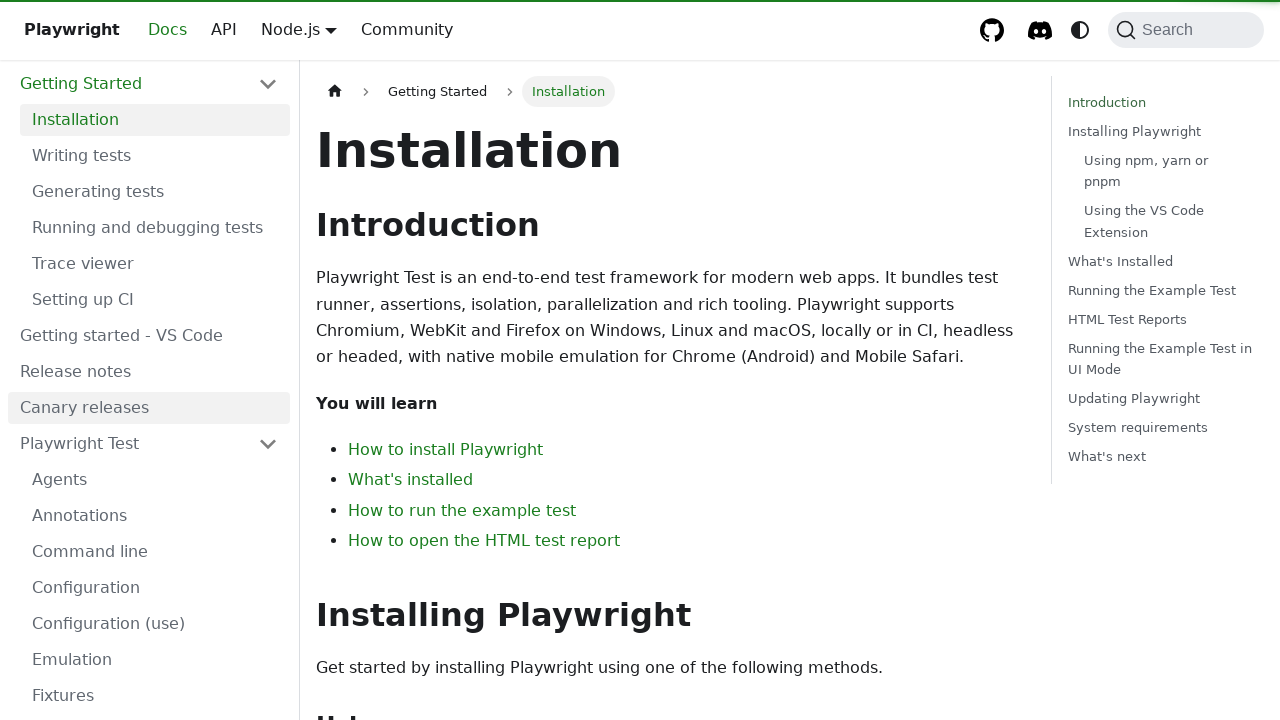

Clicked on 'How to install Playwright' link at (446, 450) on internal:role=link[name="How to install Playwright"i]
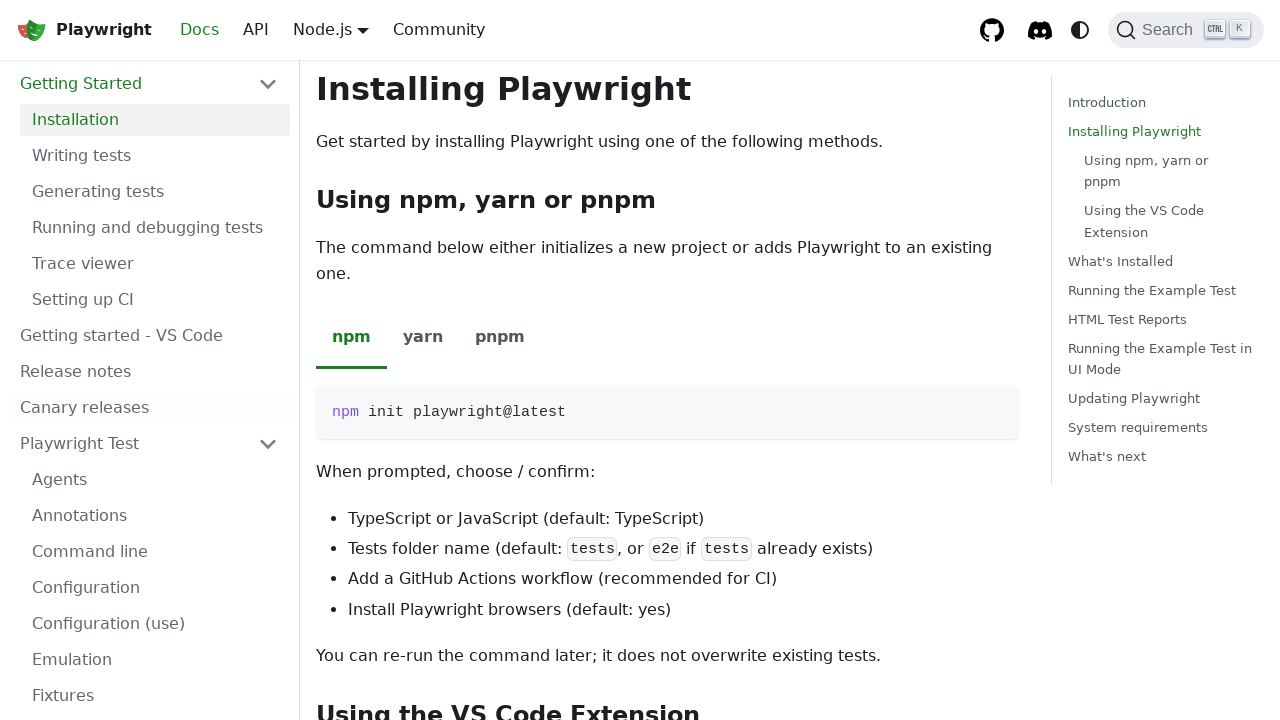

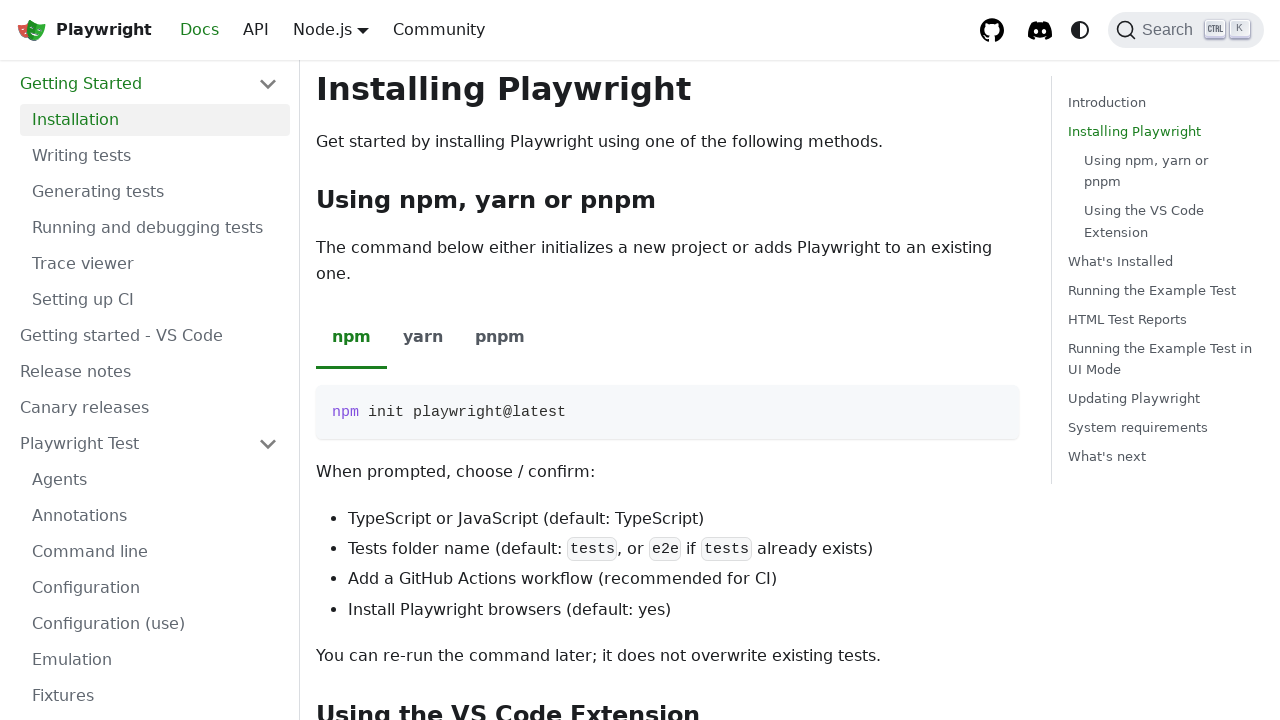